Tests dropdown selection functionality by clicking on a gender dropdown and selecting the "Female" option using visible text

Starting URL: https://rahulshettyacademy.com/angularpractice/

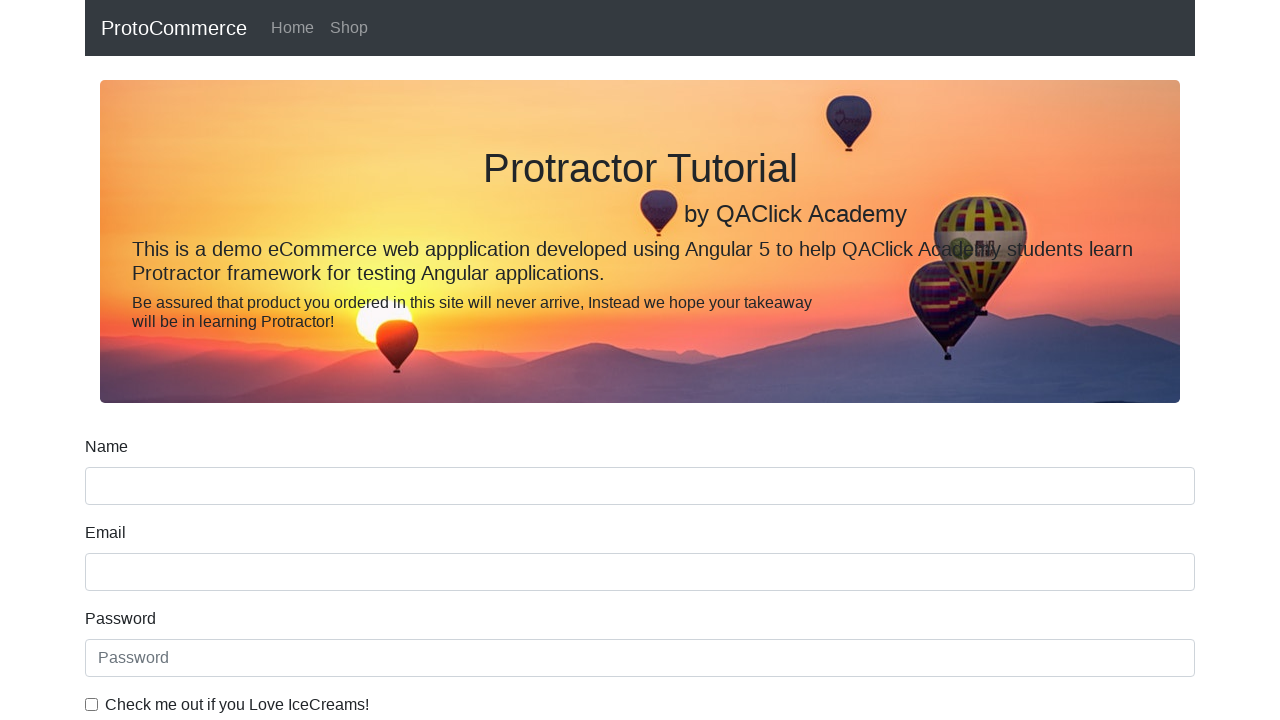

Clicked on gender dropdown to open it at (640, 360) on #exampleFormControlSelect1
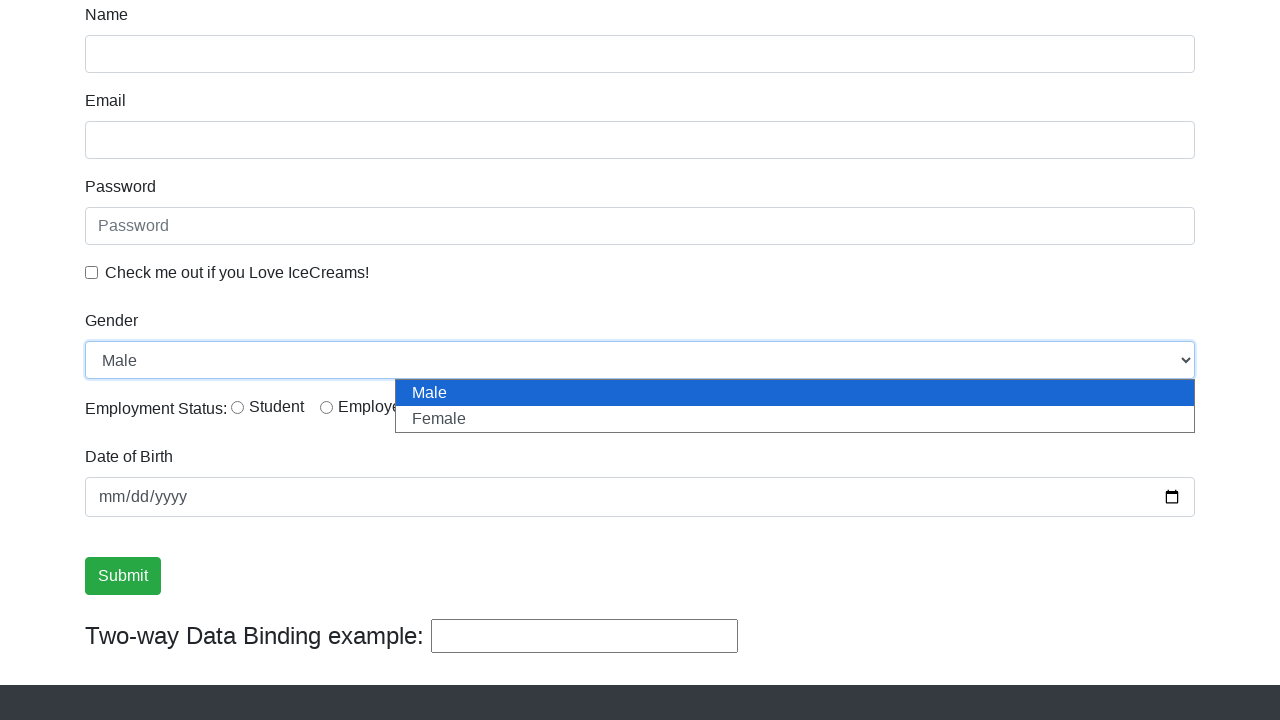

Selected 'Female' option from gender dropdown using visible text on #exampleFormControlSelect1
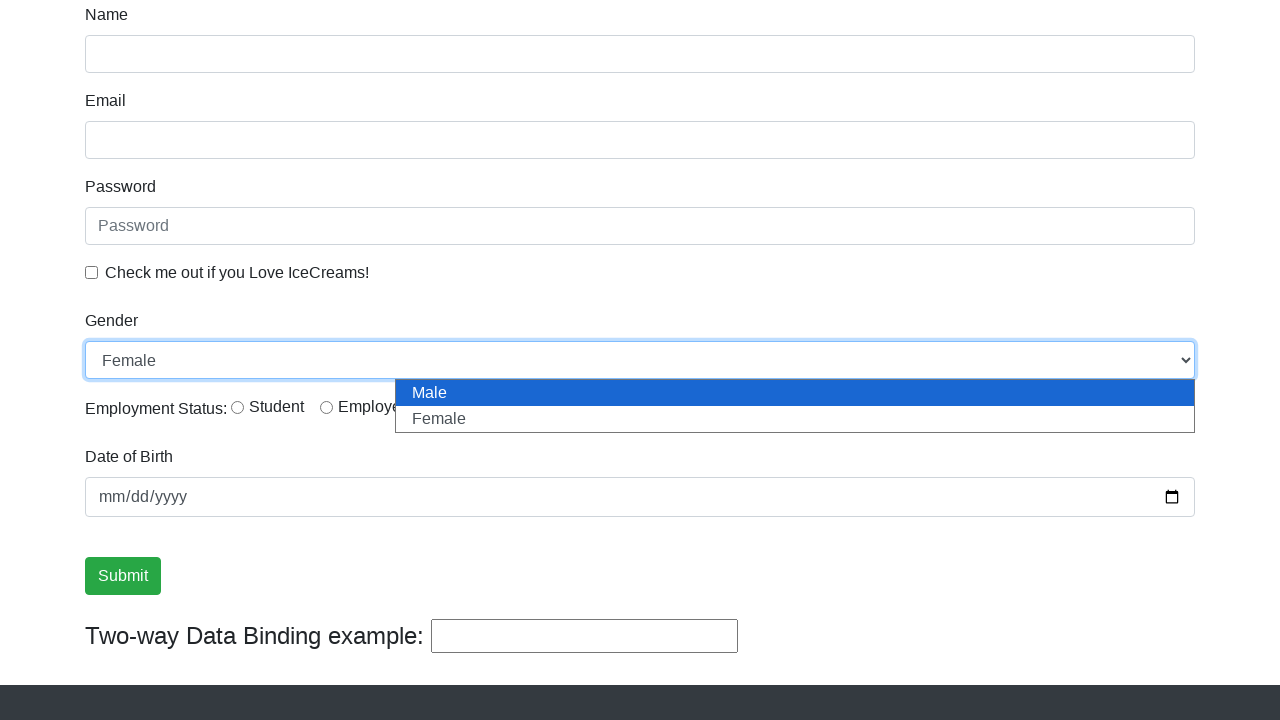

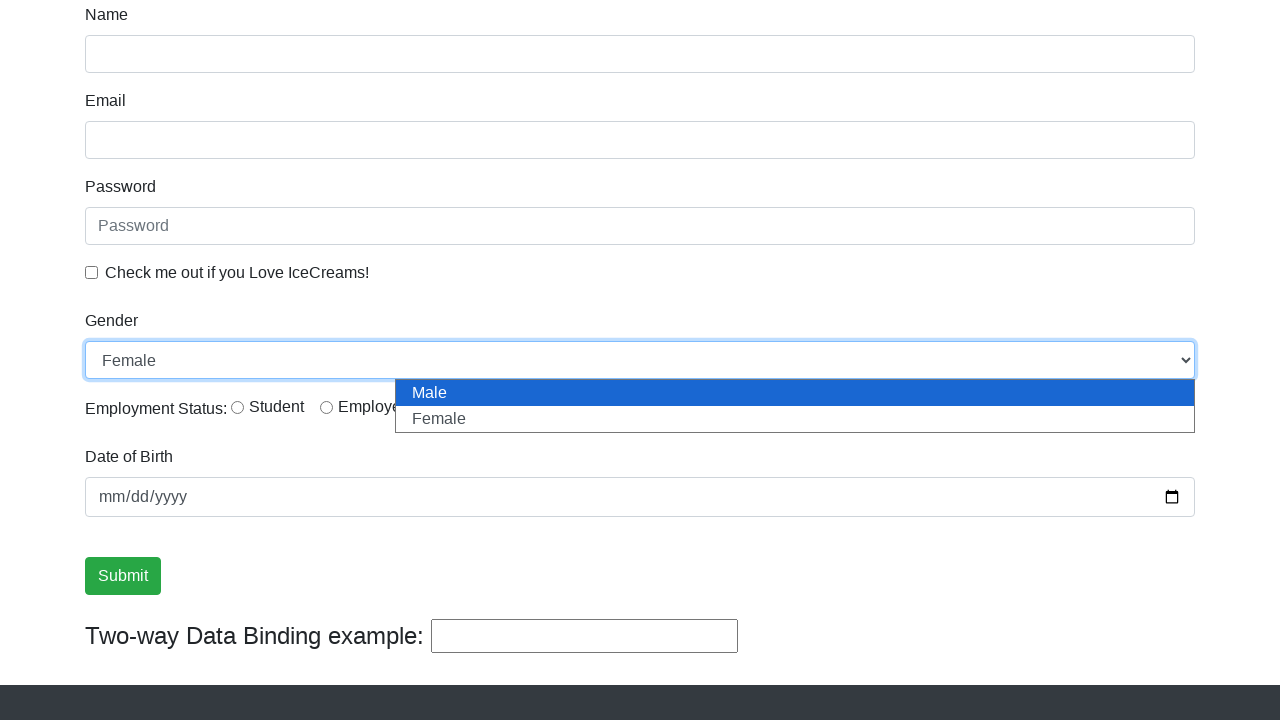